Tests injecting jQuery and jQuery Growl library into a webpage via JavaScript execution, then displays notification messages using the Growl library.

Starting URL: http://the-internet.herokuapp.com

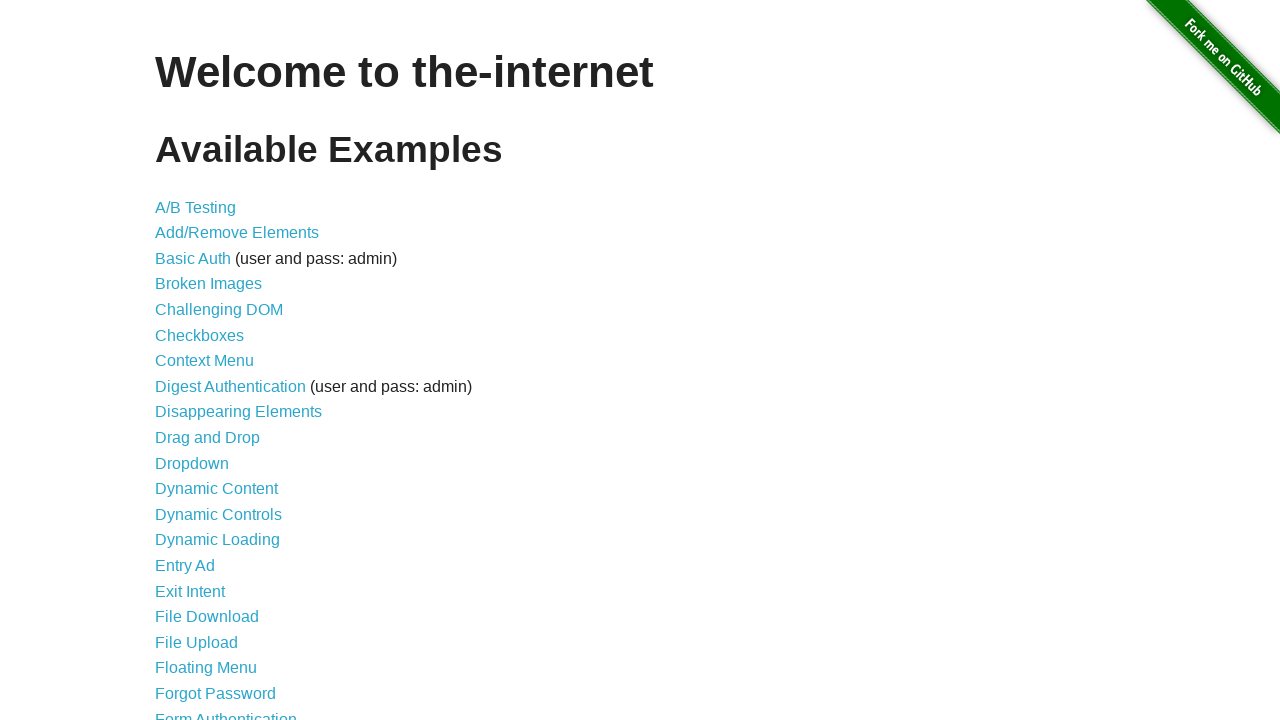

Injected jQuery library into the page if not already present
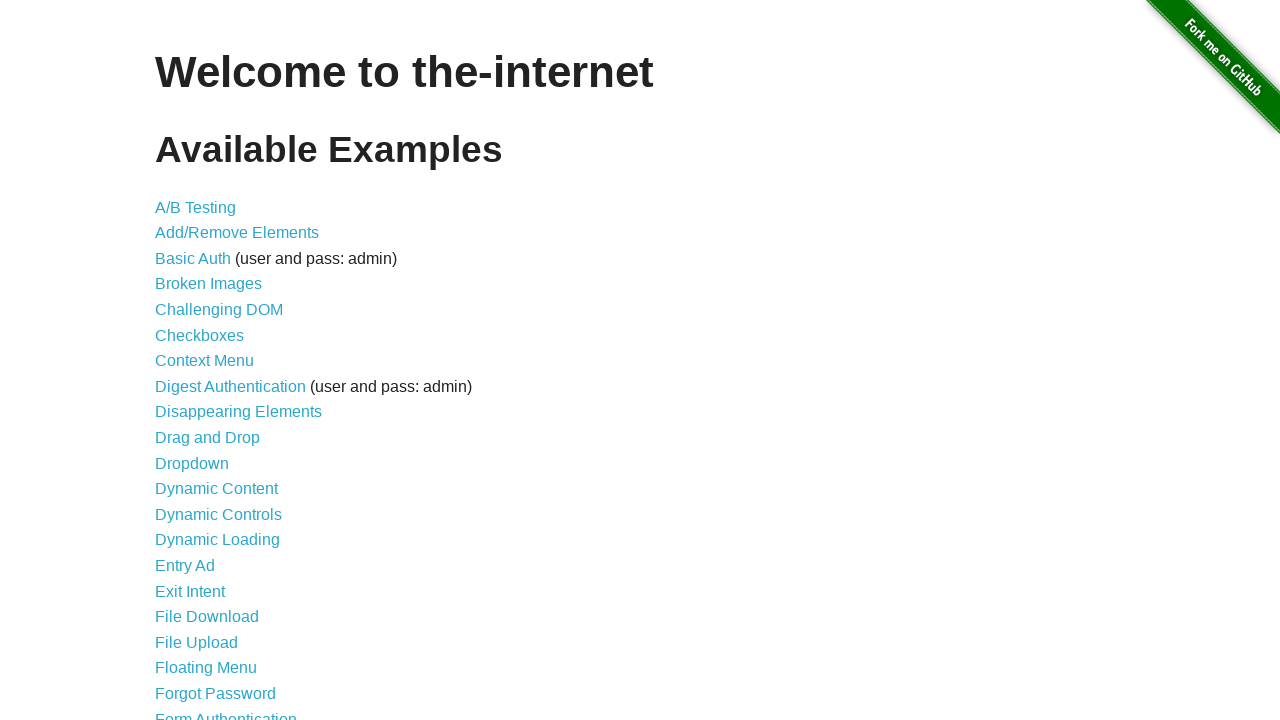

Waited for jQuery to load and become available
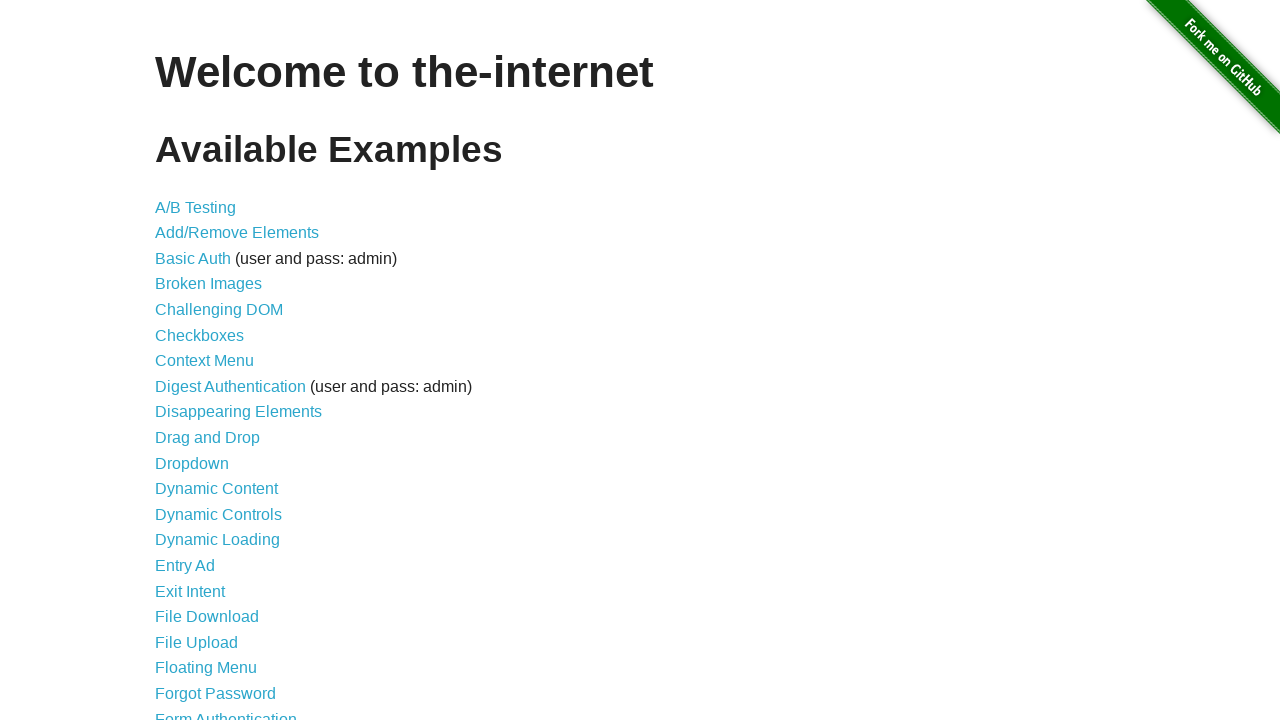

Loaded jQuery Growl library script
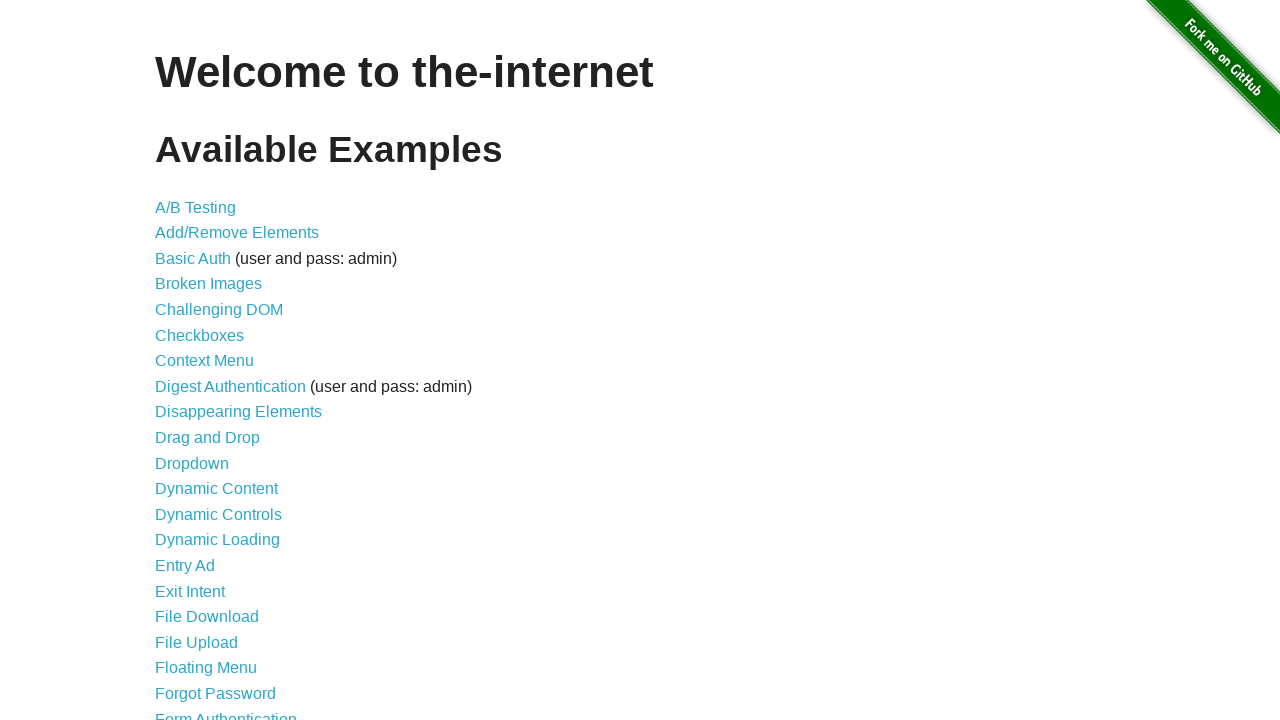

Added jQuery Growl CSS stylesheet to the page
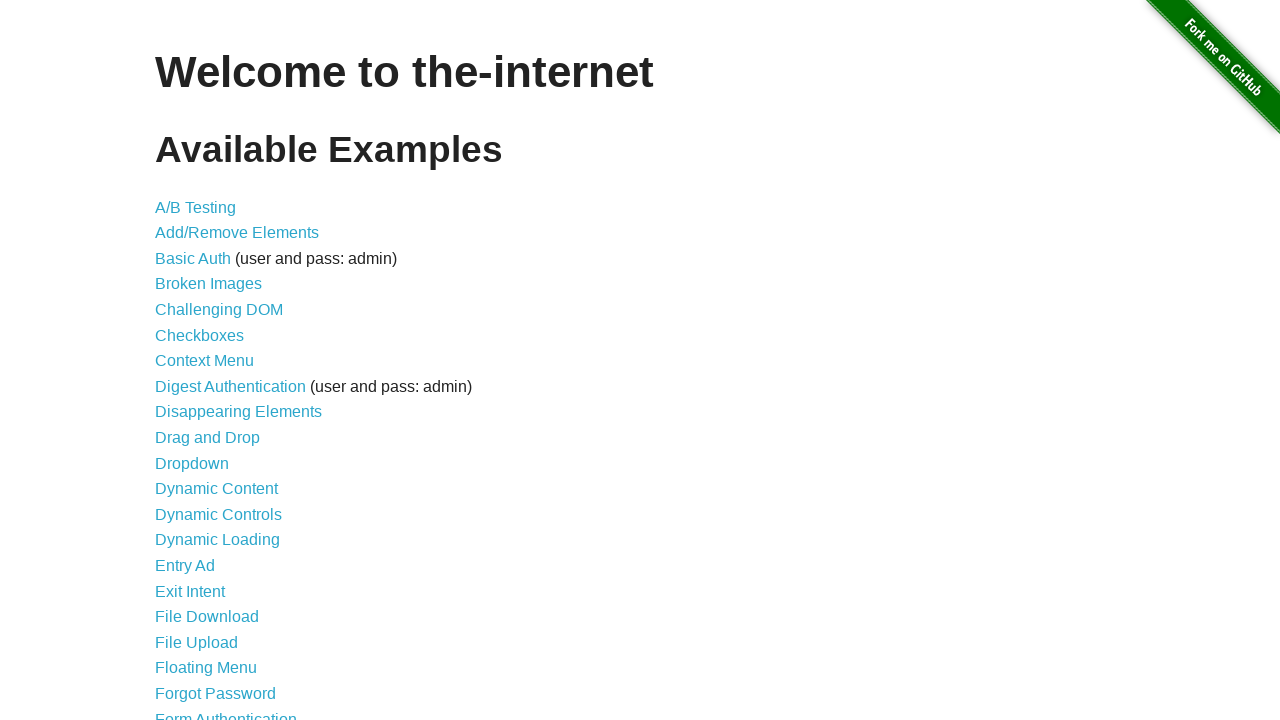

Waited for jQuery Growl library to be available
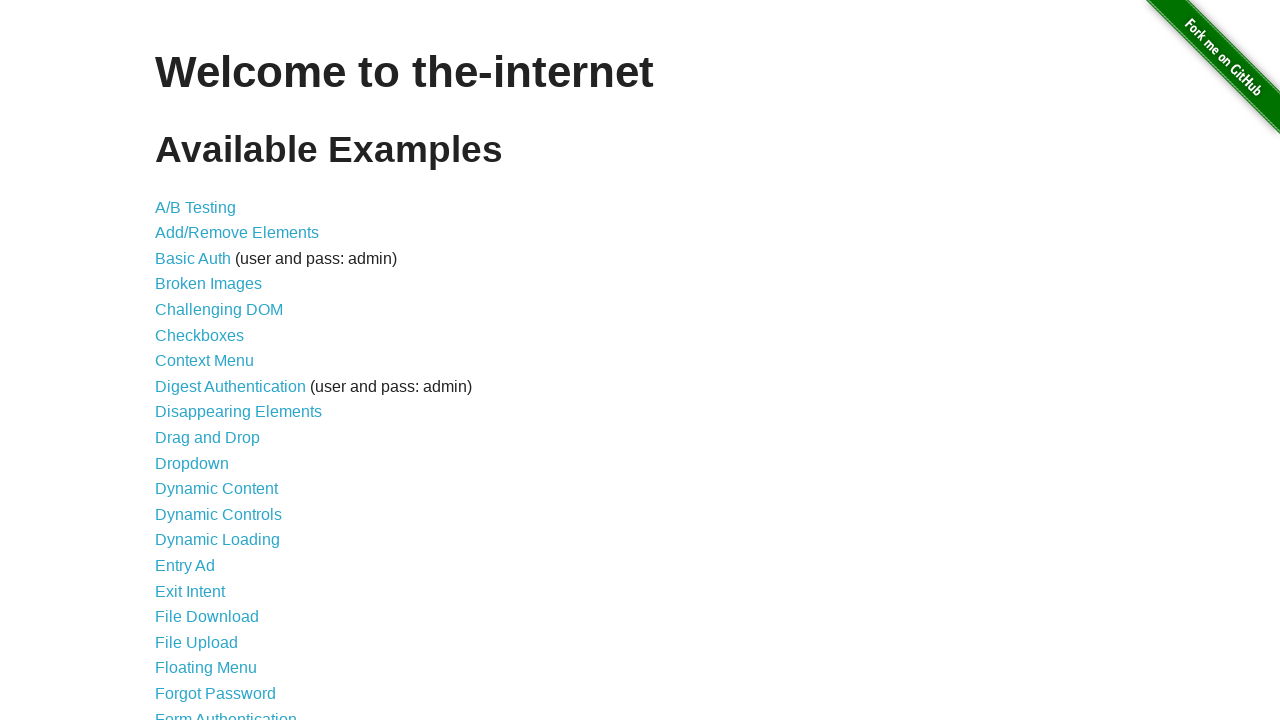

Displayed a growl notification with title 'GET' and message '/'
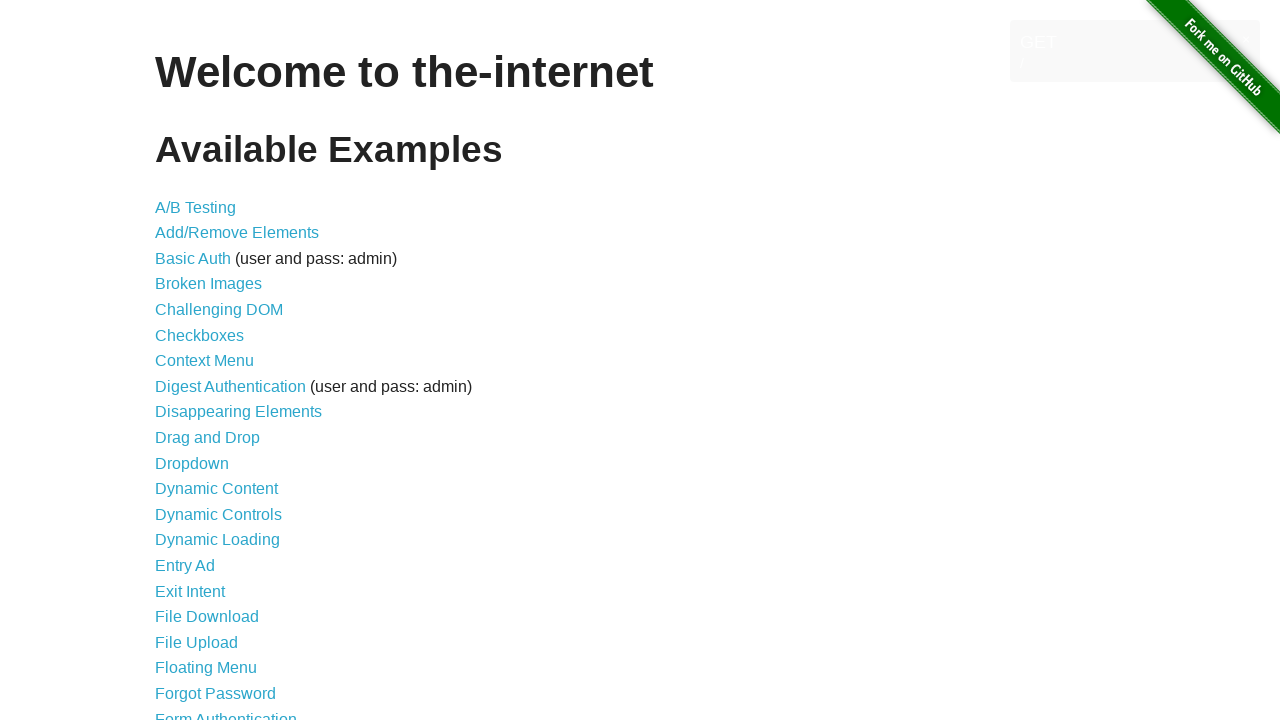

Displayed a growl error notification
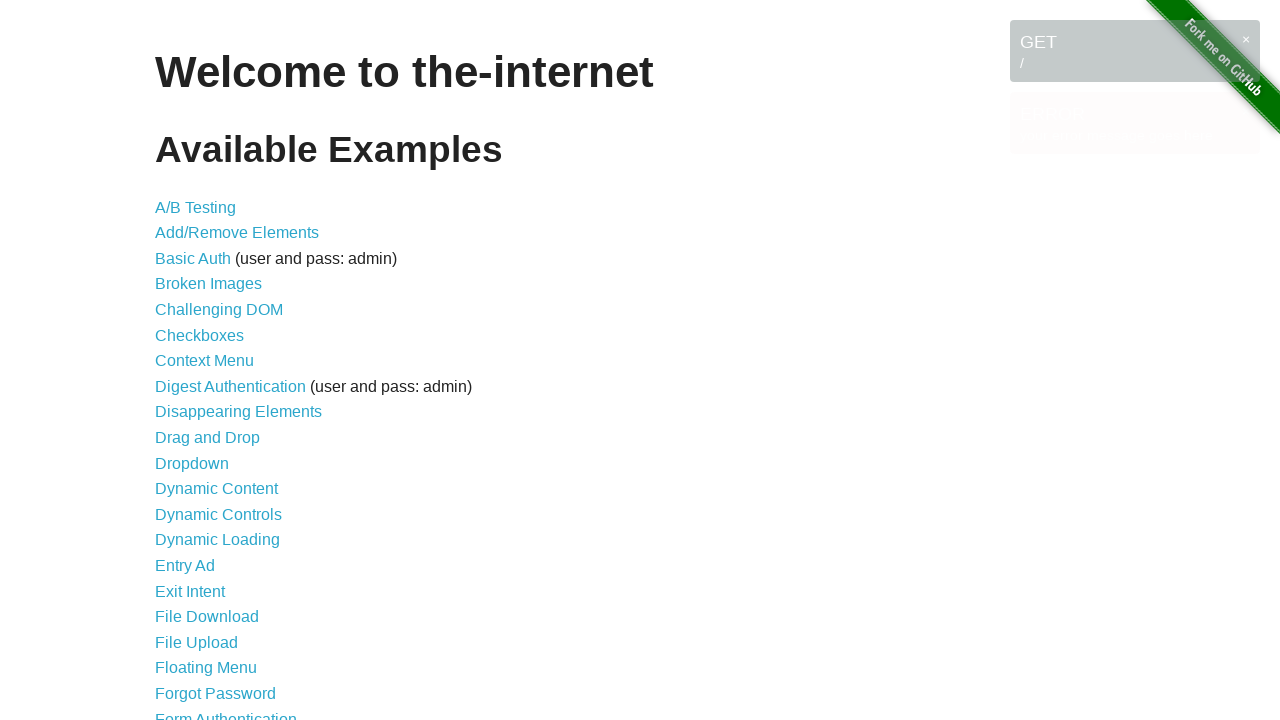

Displayed a growl notice notification
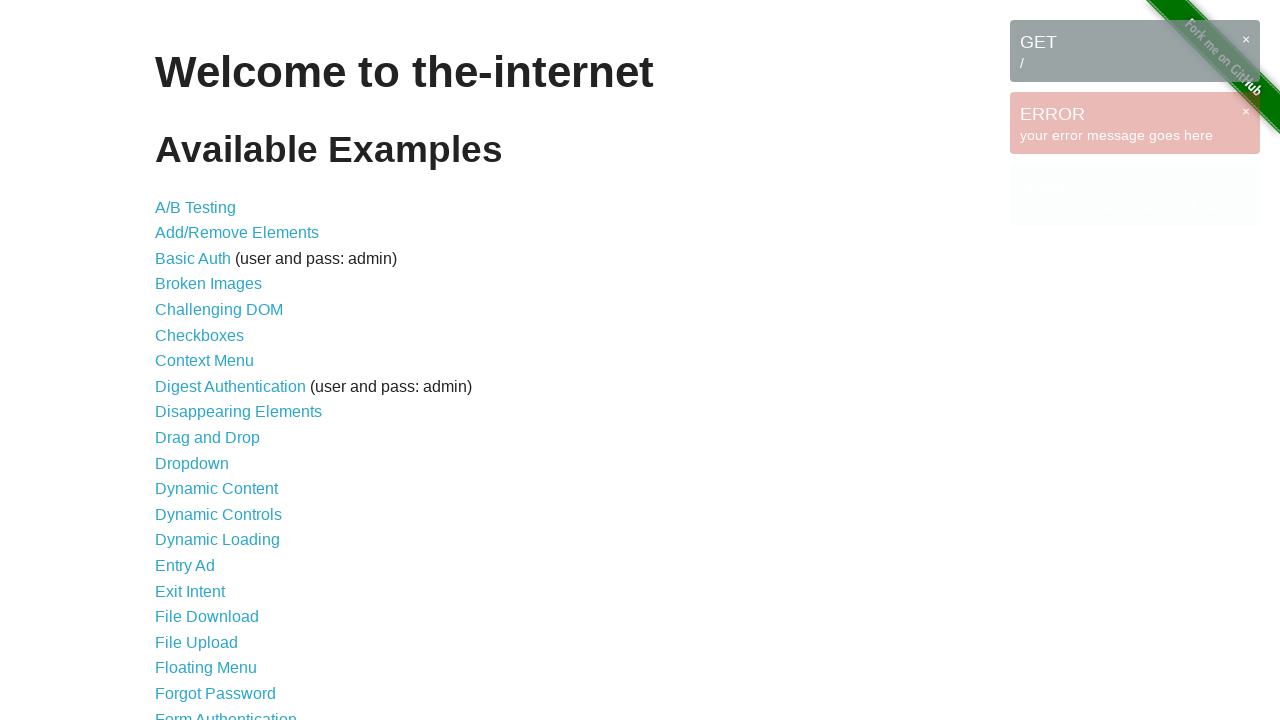

Displayed a growl warning notification
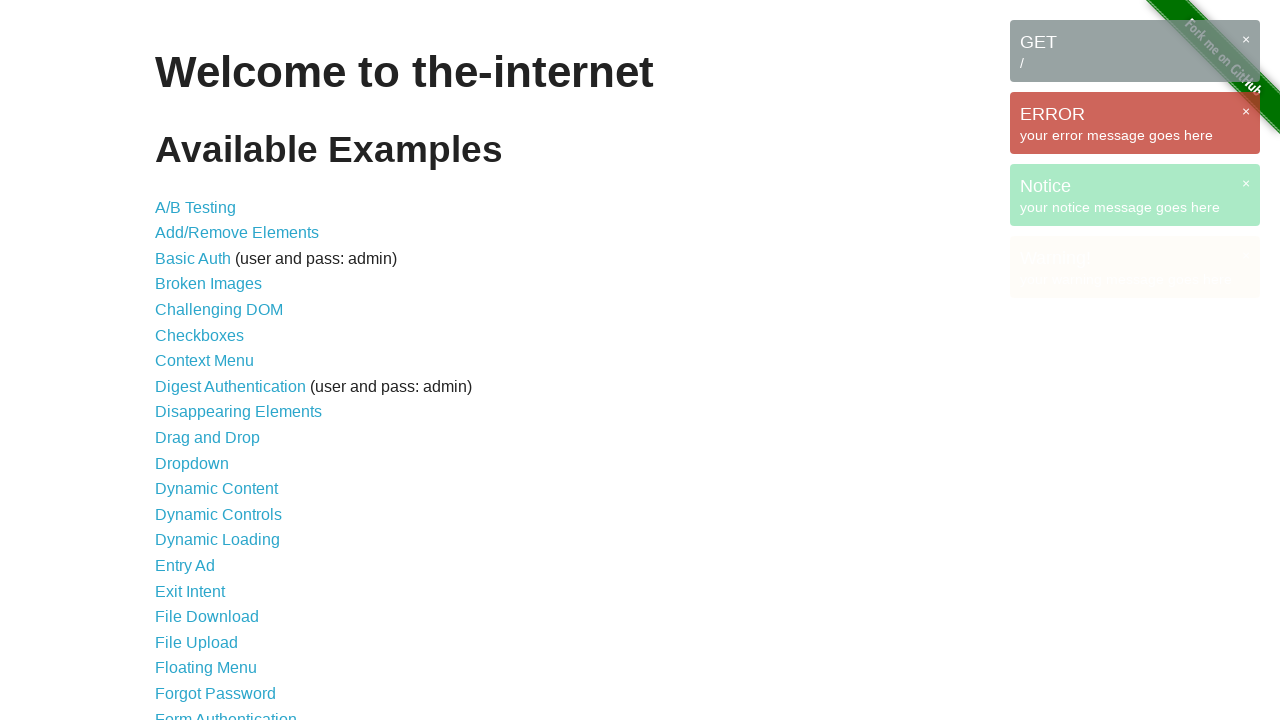

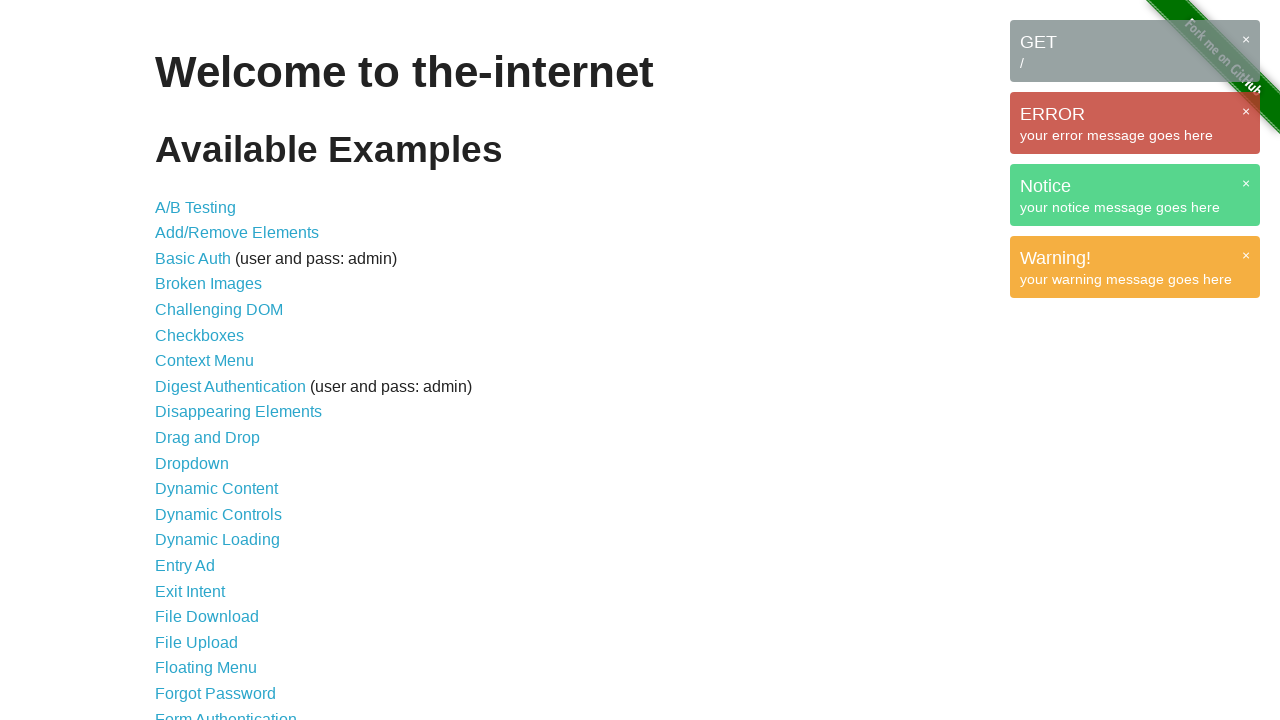